Tests a special dropdown (multi-select) by clicking to open it and selecting "English" from the available options

Starting URL: http://demo.automationtesting.in/Register.html

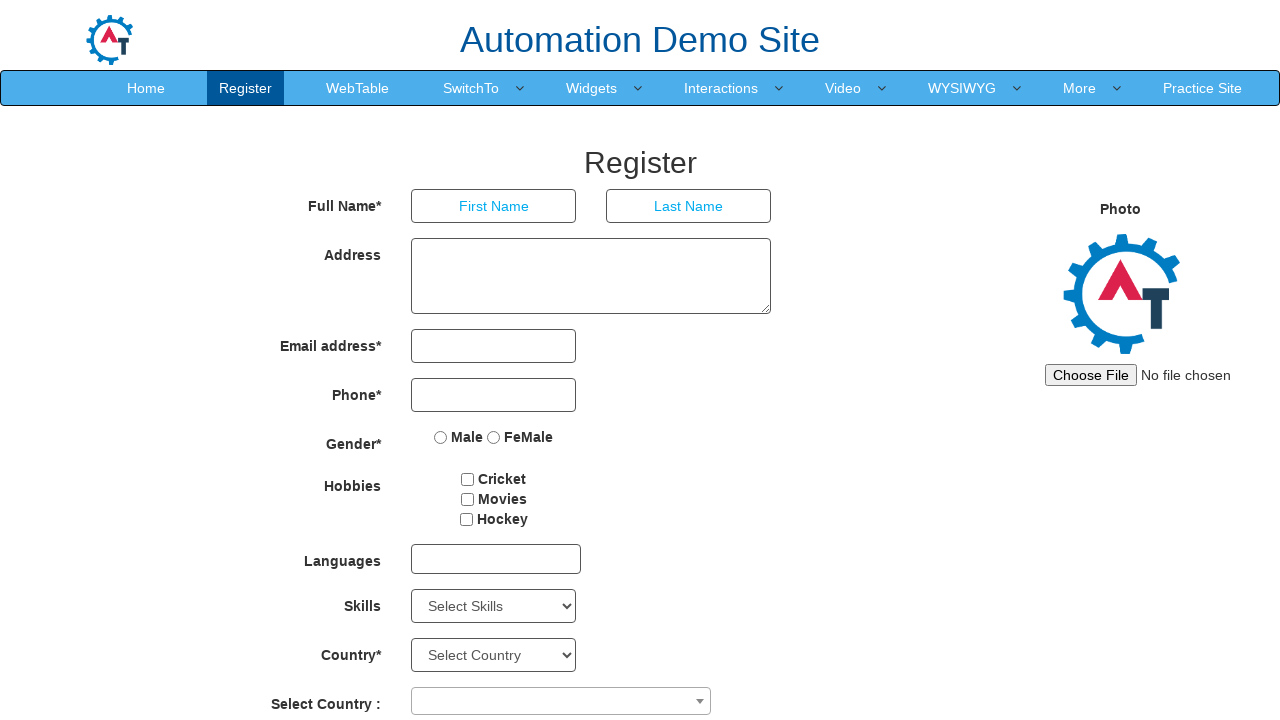

Clicked on the special dropdown to open it at (496, 559) on #msdd
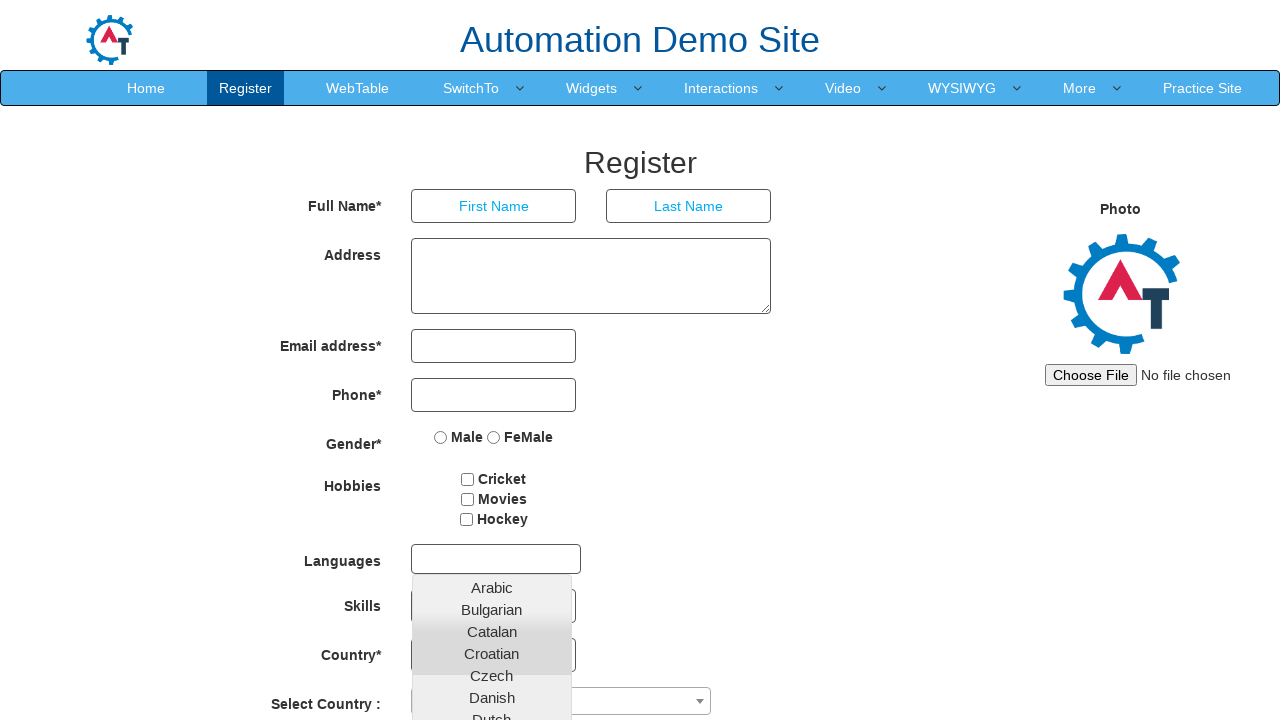

Dropdown options appeared and loaded
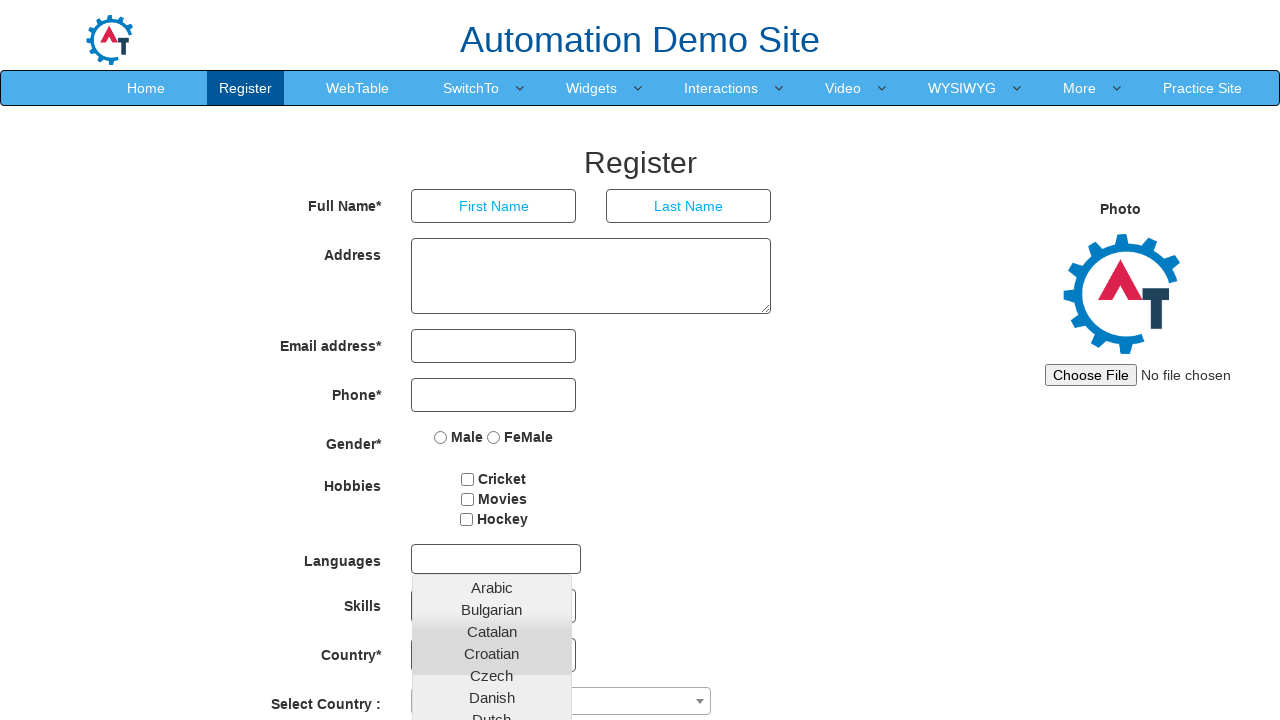

Selected 'English' option from the dropdown at (492, 457) on xpath=//a[@class='ui-corner-all' and text()='English']
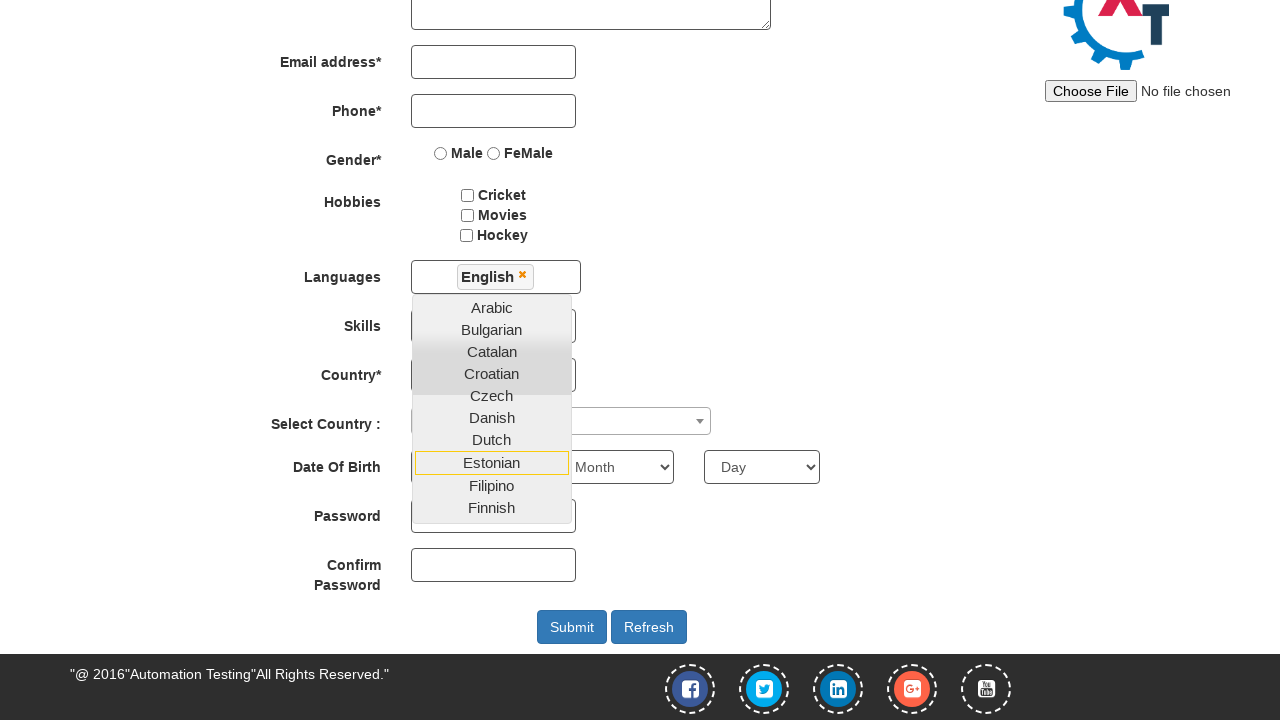

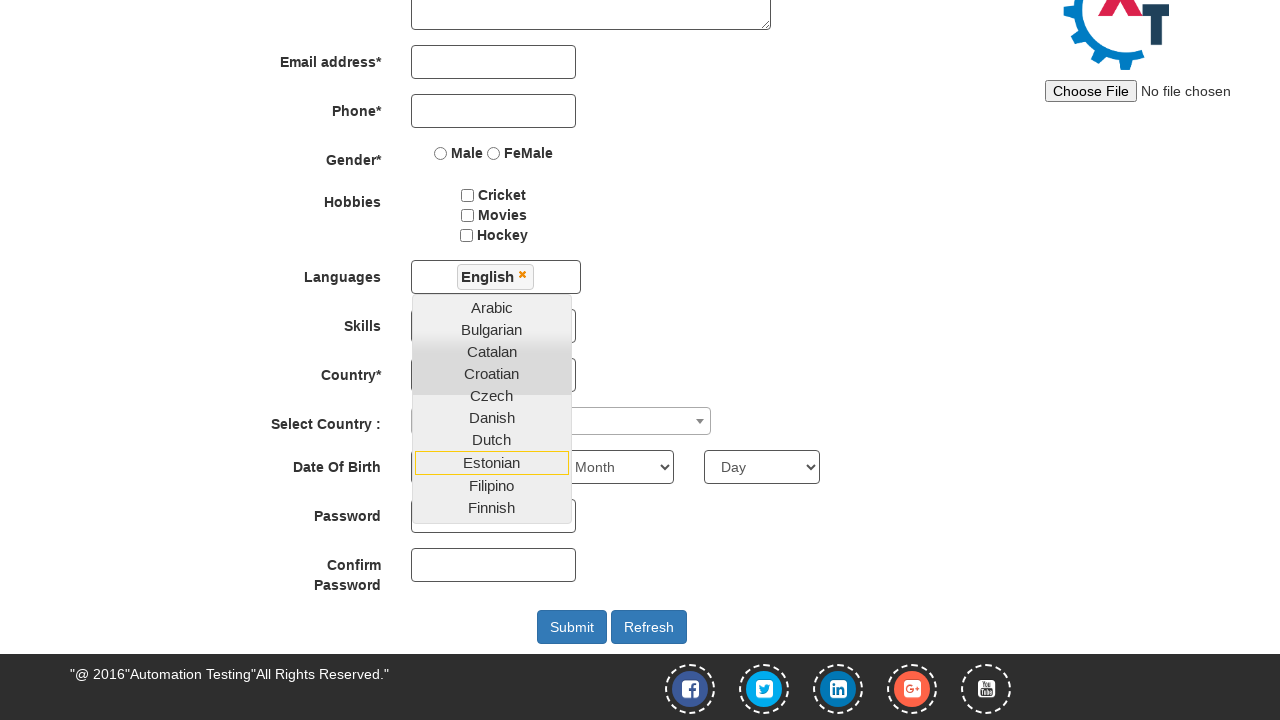